Tests date picker by selecting a date using dropdown lists for month and year, then selecting a day.

Starting URL: https://demoqa.com/date-picker

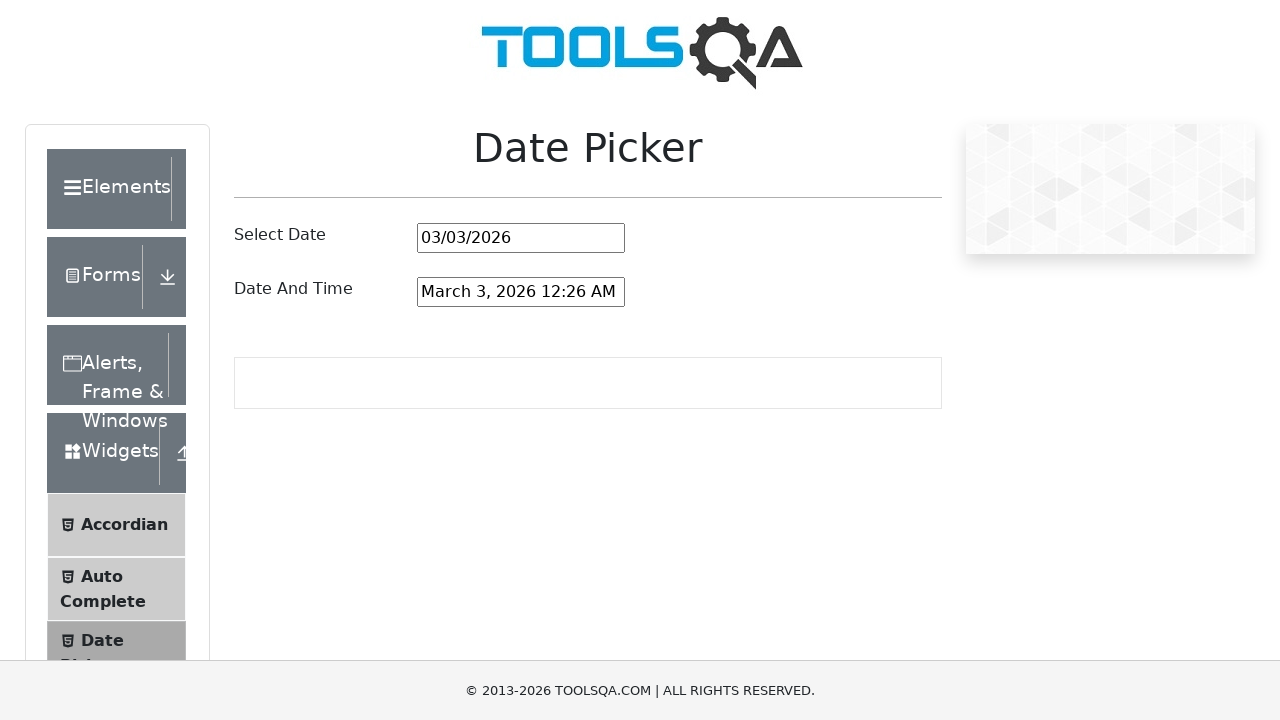

Clicked on the date picker input field at (521, 238) on #datePickerMonthYearInput
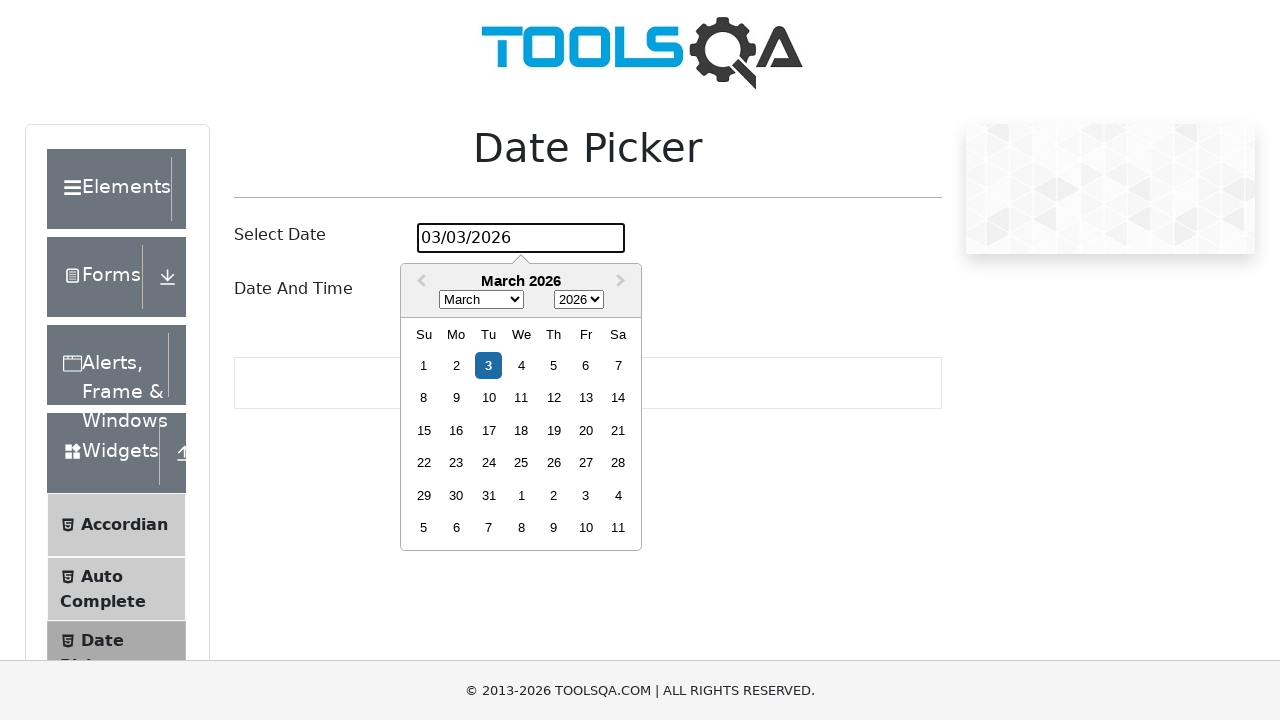

Selected March from the month dropdown on .react-datepicker__month-select
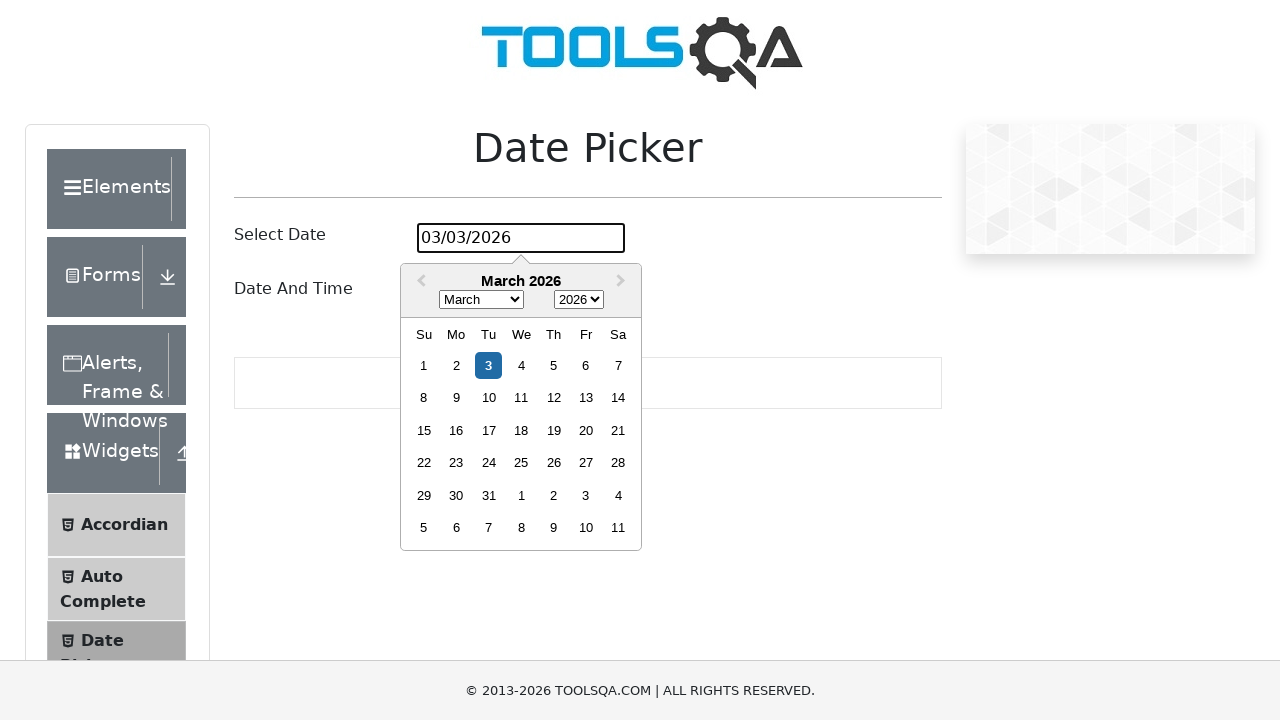

Selected 1999 from the year dropdown on .react-datepicker__year-select
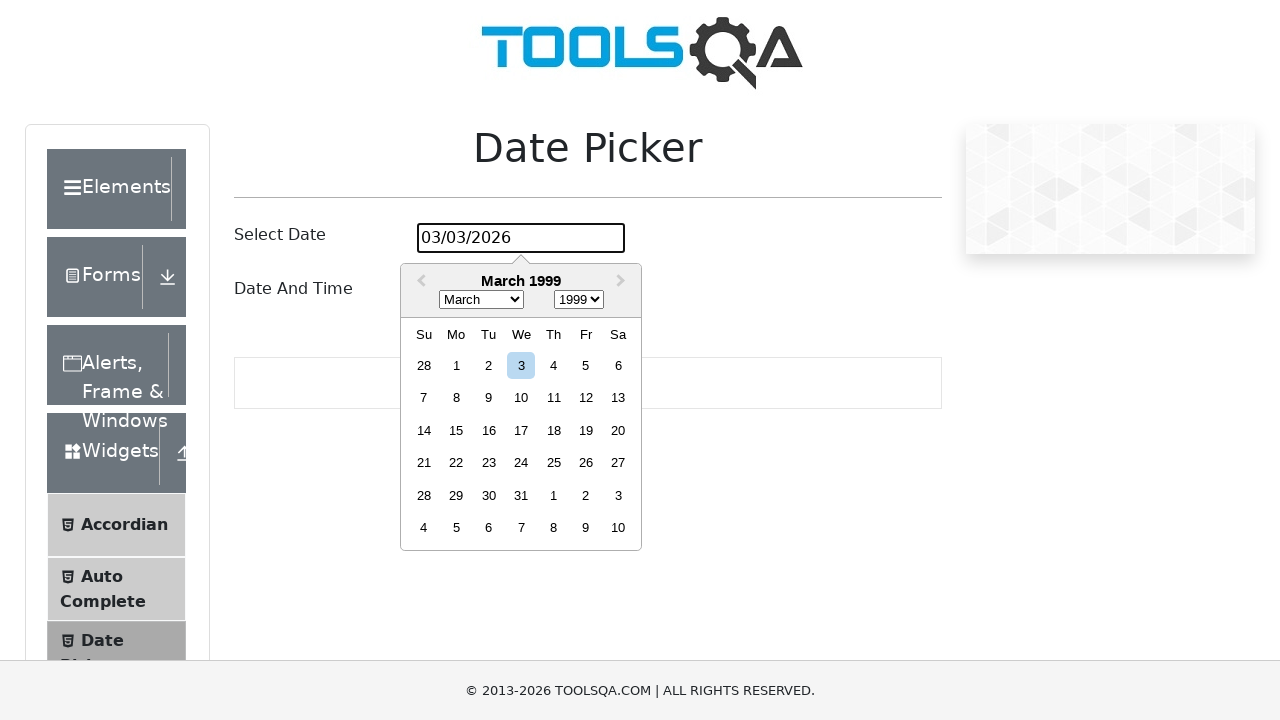

Clicked on day 24 to complete date selection at (521, 463) on .react-datepicker__day--024
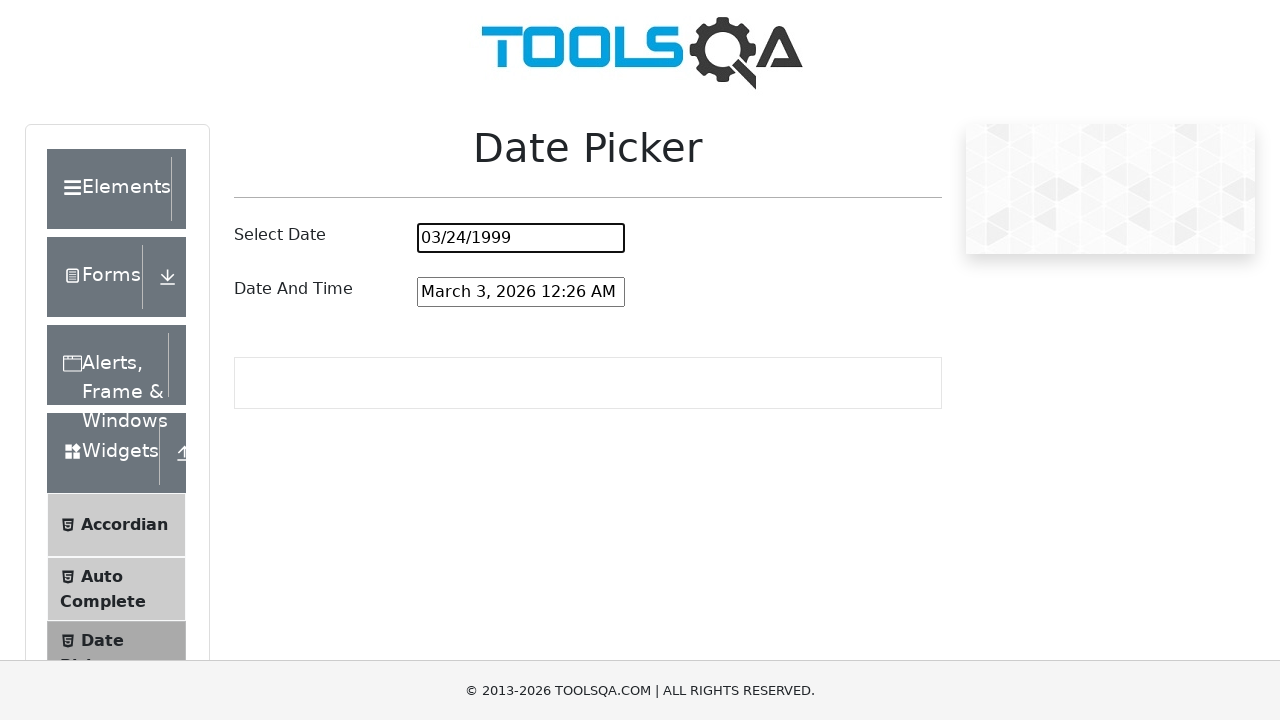

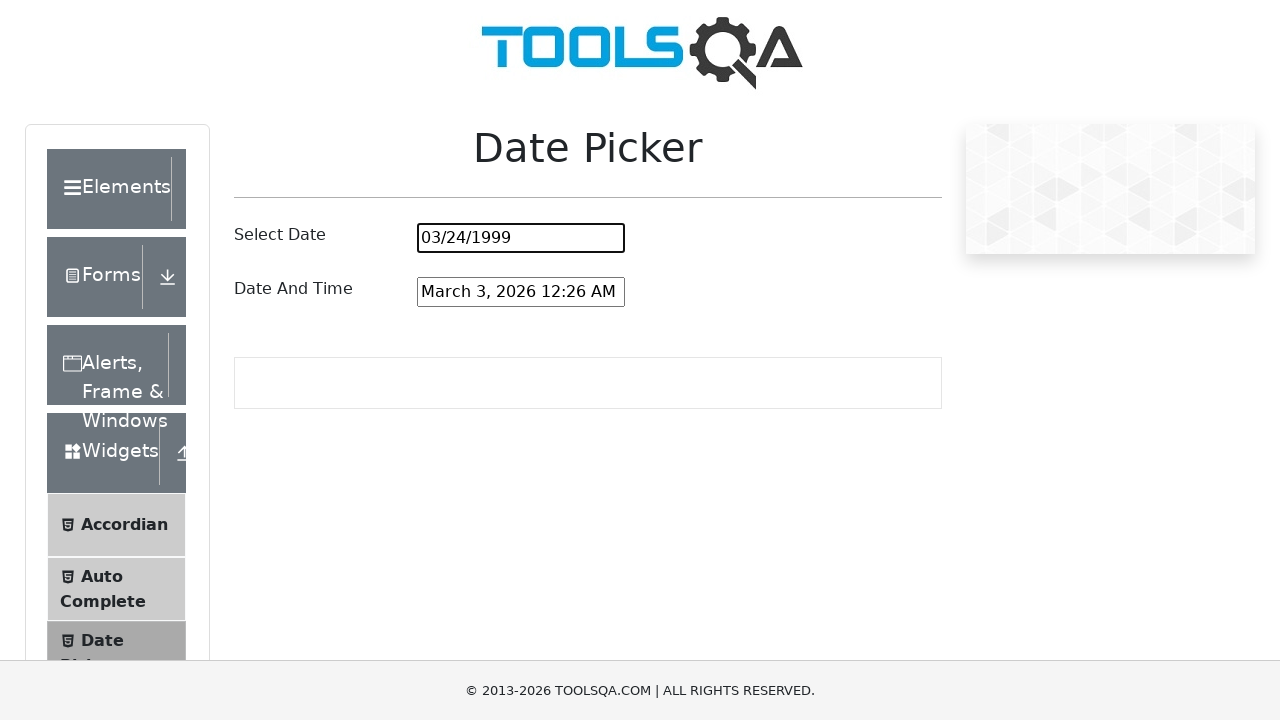